Tests JavaScript alert handling - clicks buttons that trigger different types of alerts (immediate alert, timed alert, confirm dialog) and handles each appropriately by accepting or dismissing them.

Starting URL: https://demoqa.com/alerts

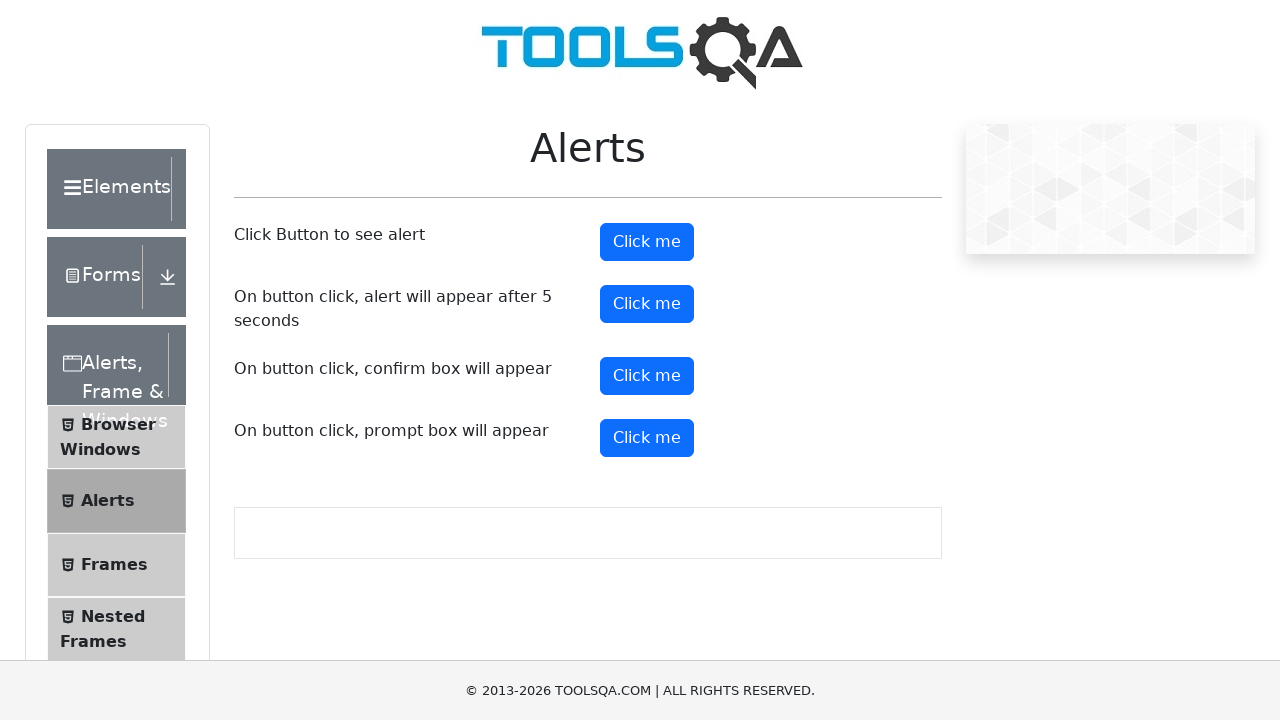

Set up dialog handler to accept first two dialogs and dismiss the third
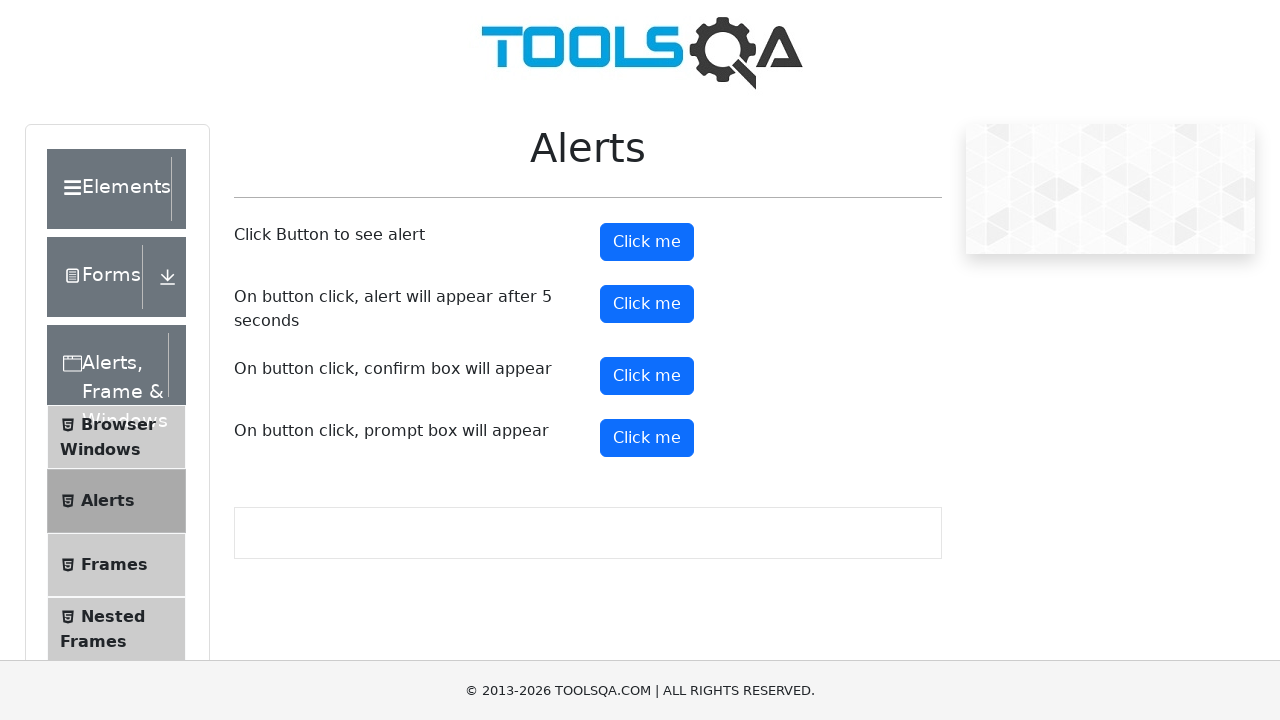

Clicked alert button to trigger immediate alert at (647, 242) on #alertButton
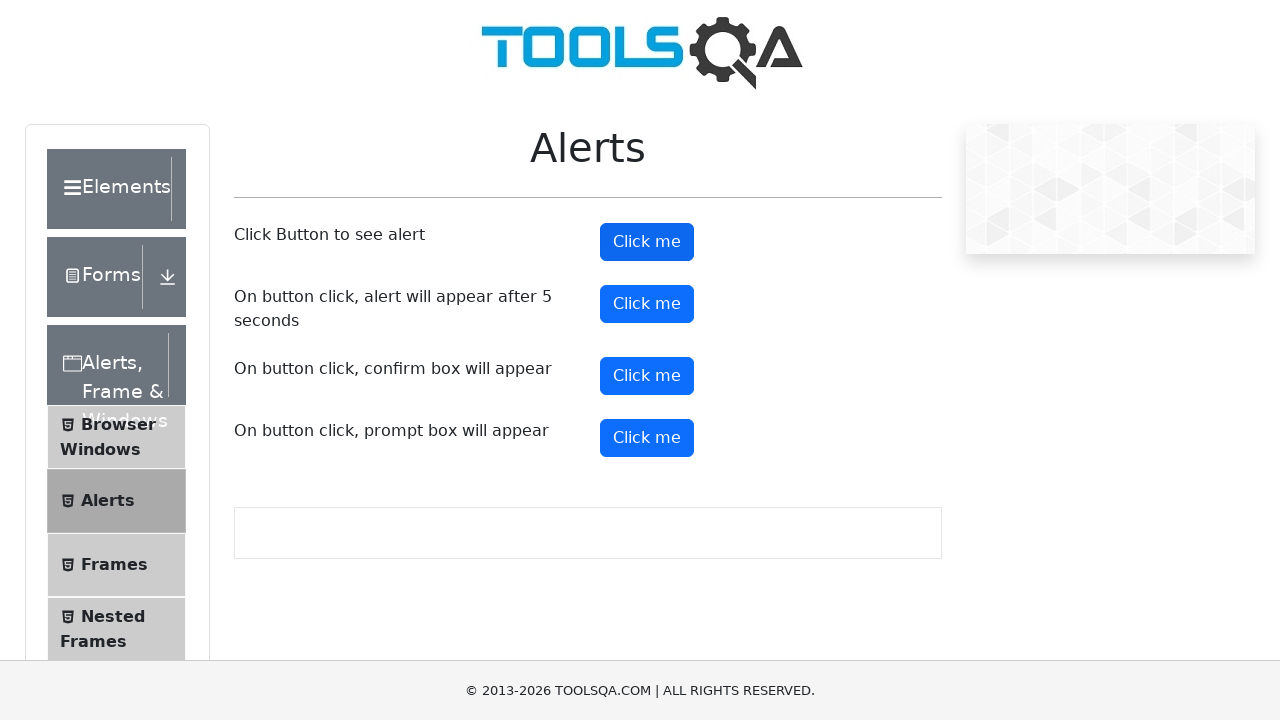

Waited 500ms for immediate alert to be handled
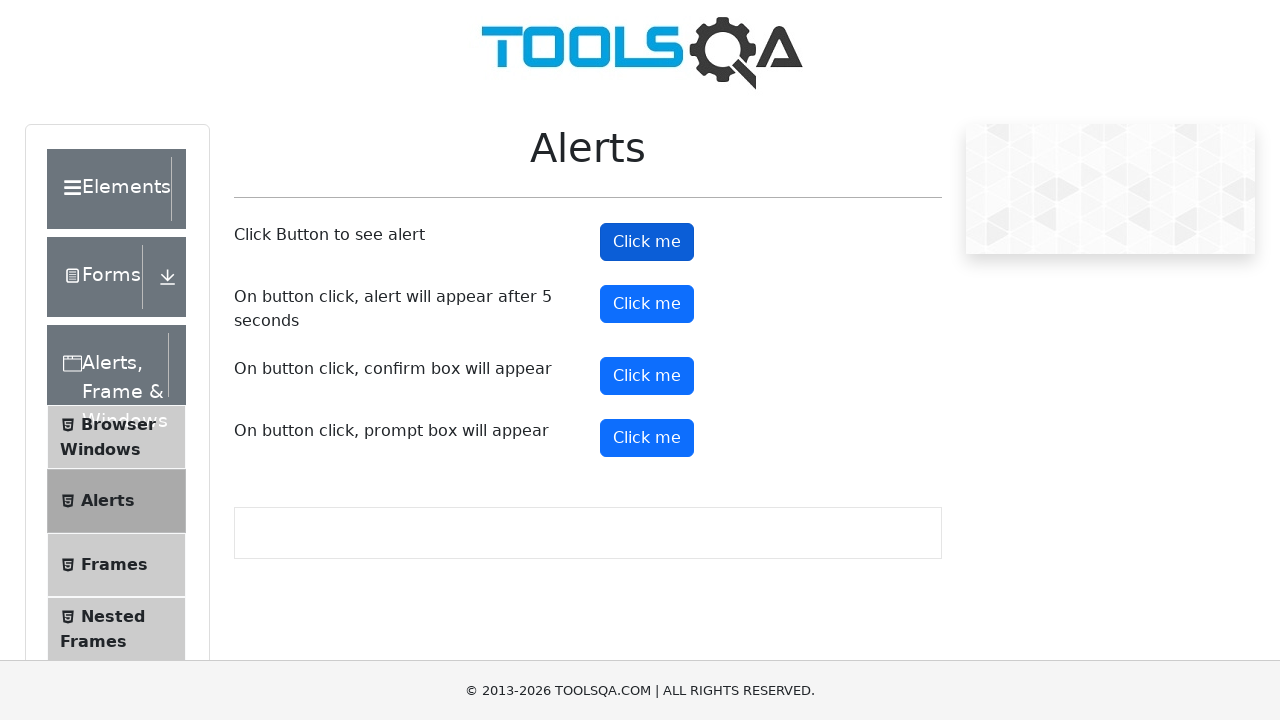

Clicked timer alert button to trigger timed alert at (647, 304) on #timerAlertButton
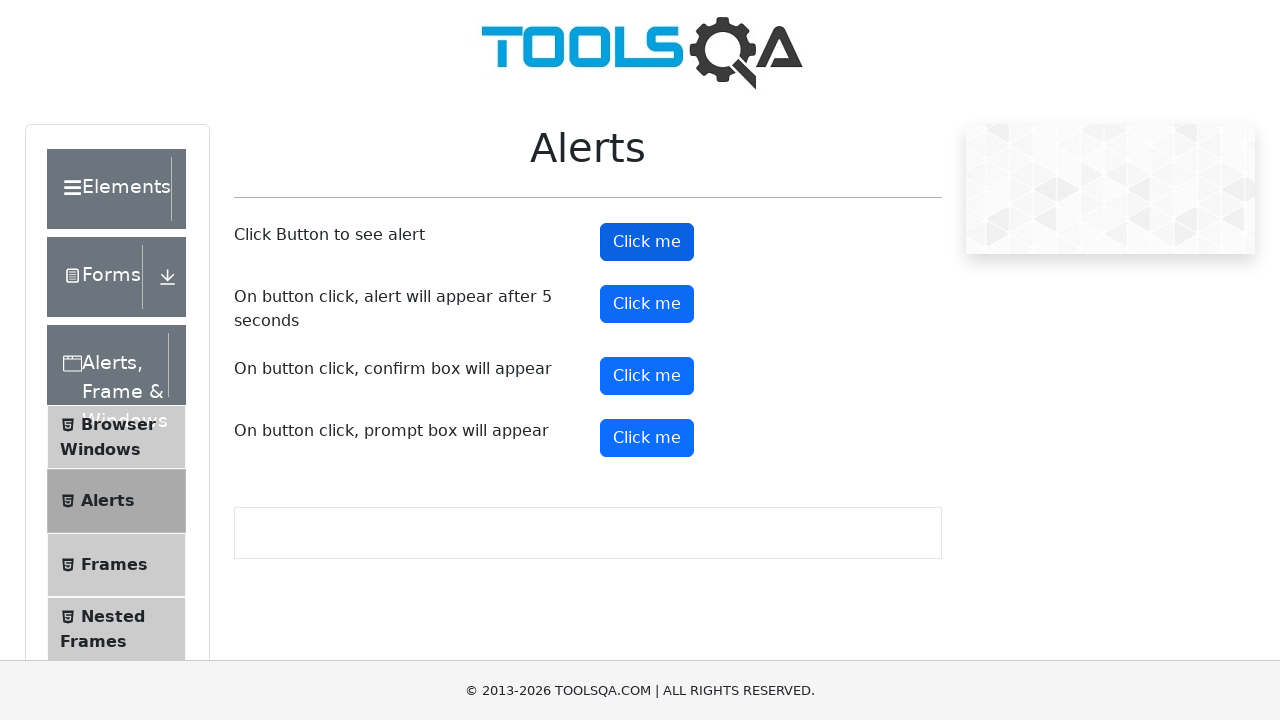

Waited 6000ms for timed alert to appear and be handled
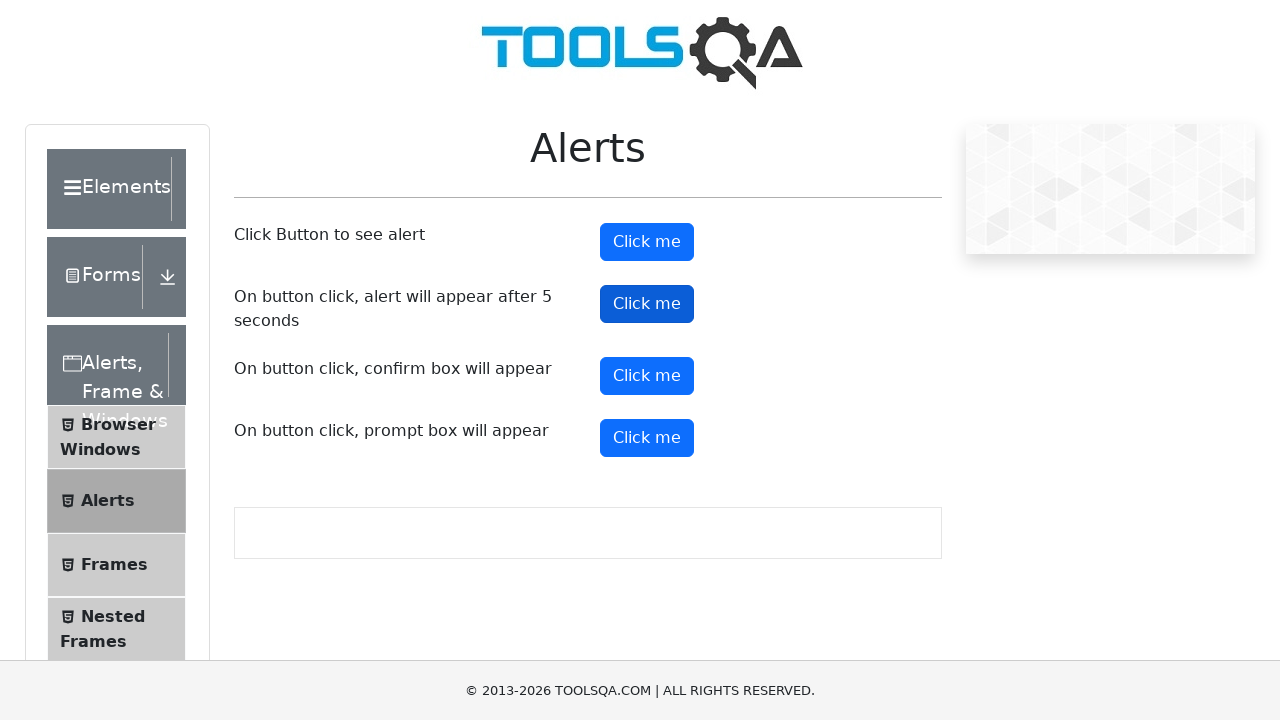

Clicked confirm button to trigger confirm dialog at (647, 376) on #confirmButton
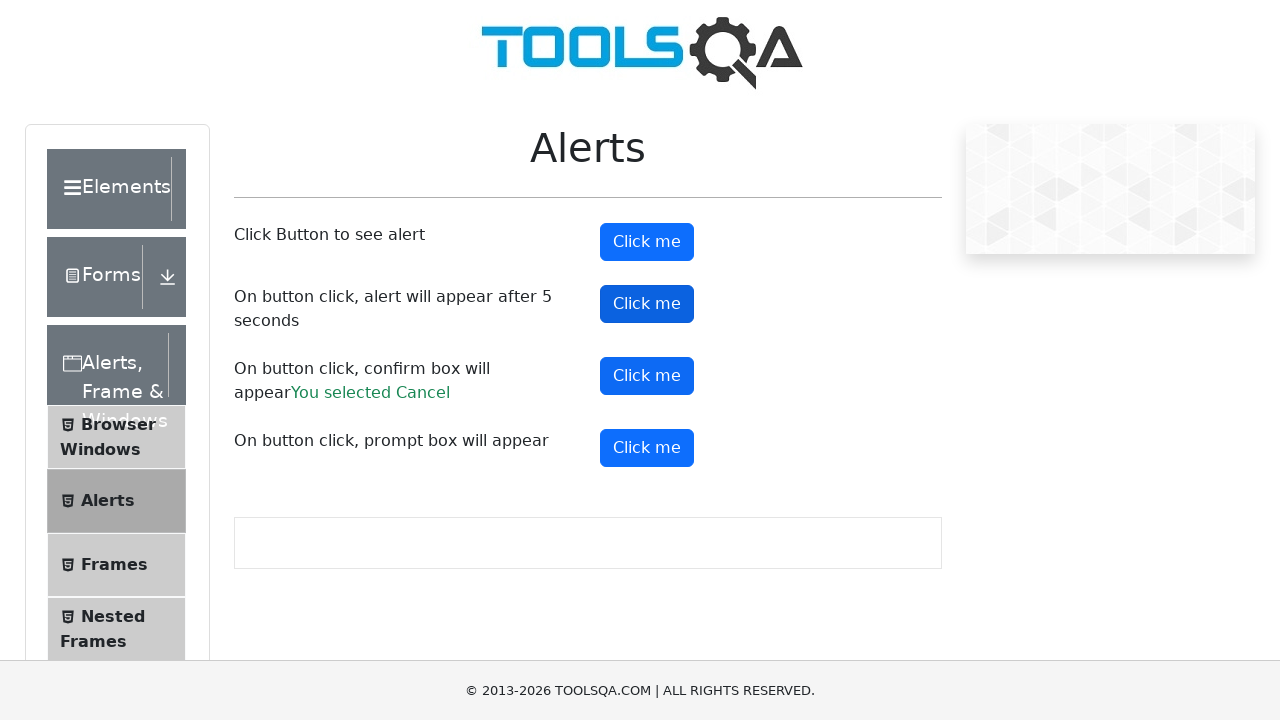

Waited for confirm result message to appear after dismissing confirm dialog
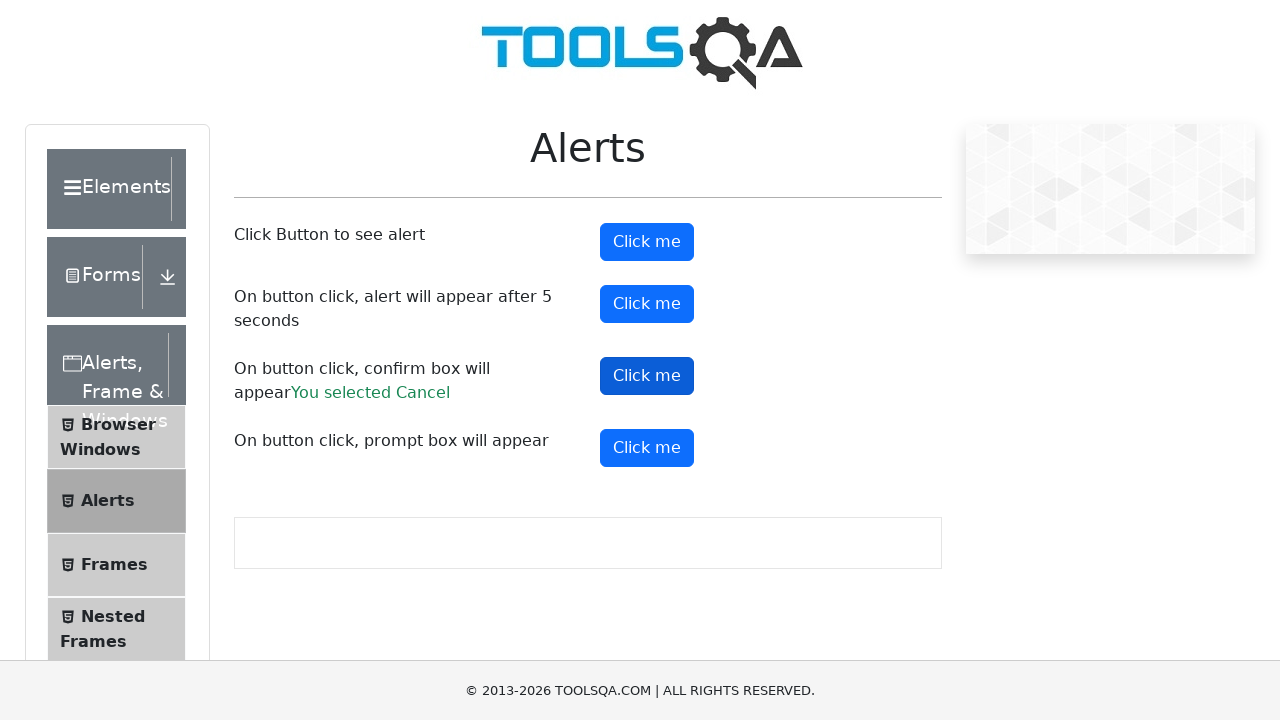

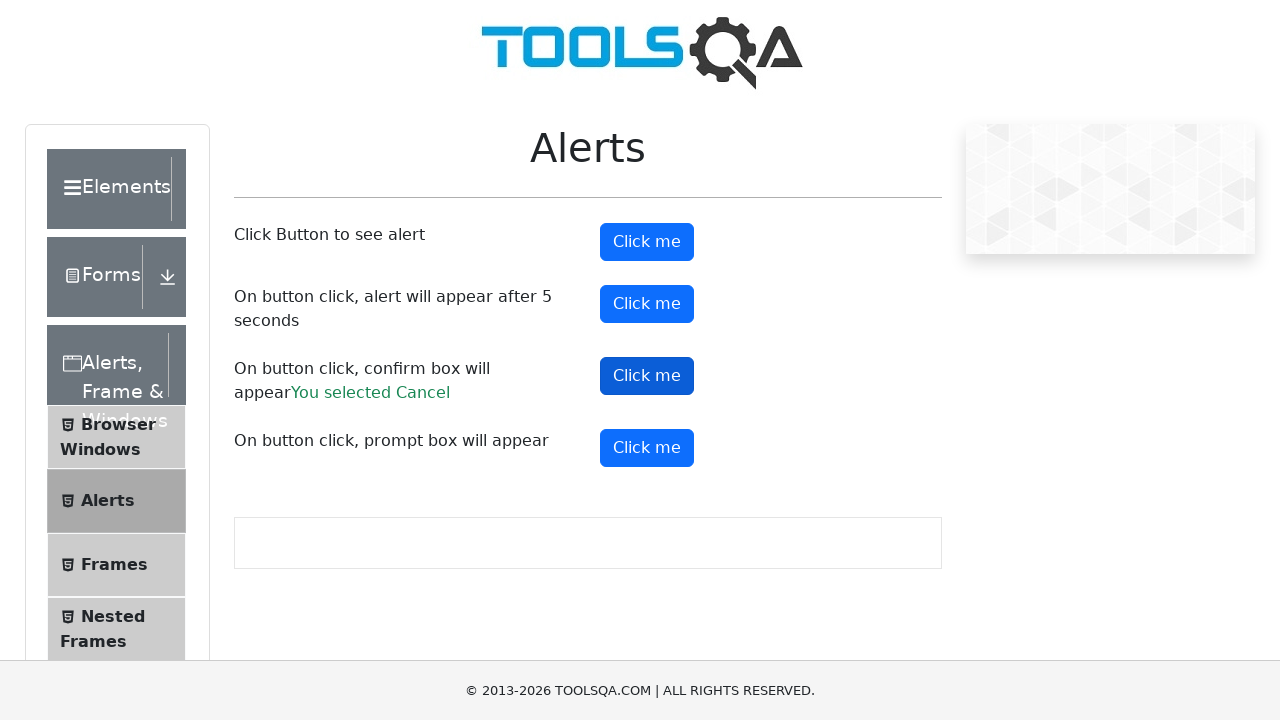